Tests file upload functionality by selecting a file via the file input element and submitting the upload form, then verifies the uploaded filename is displayed correctly.

Starting URL: https://the-internet.herokuapp.com/upload

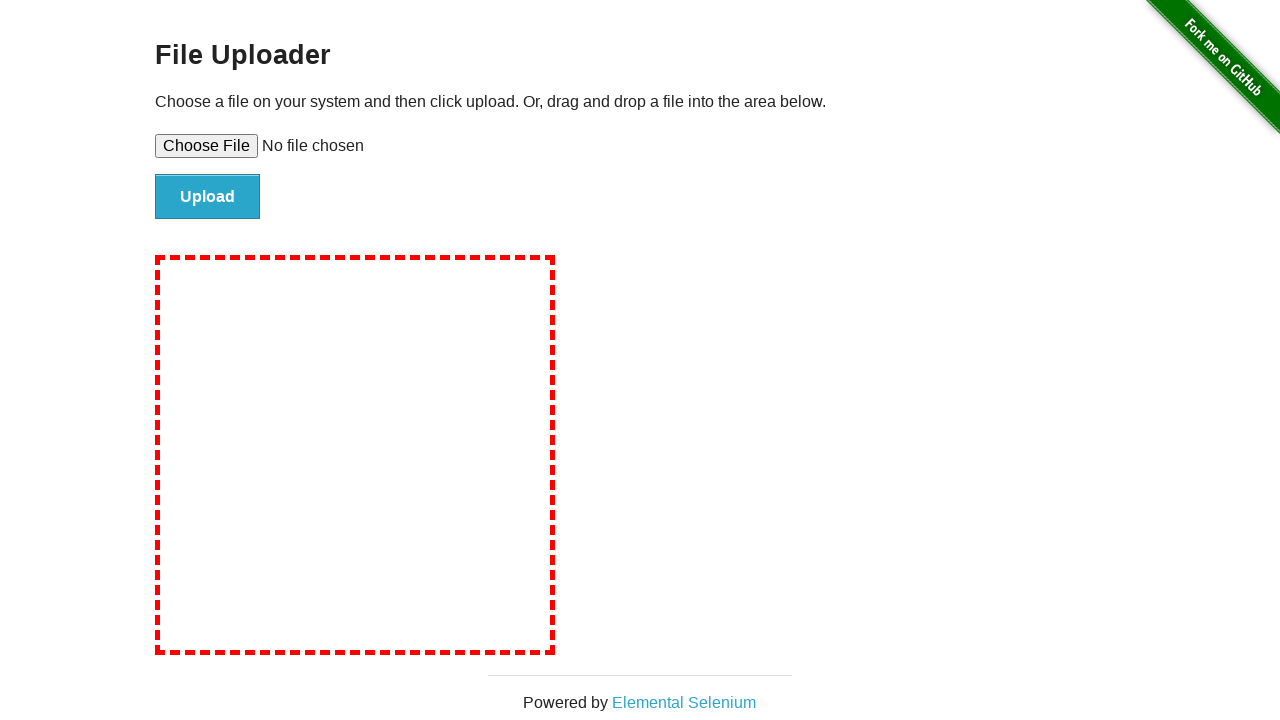

Selected test file 'test-upload-file.txt' for upload
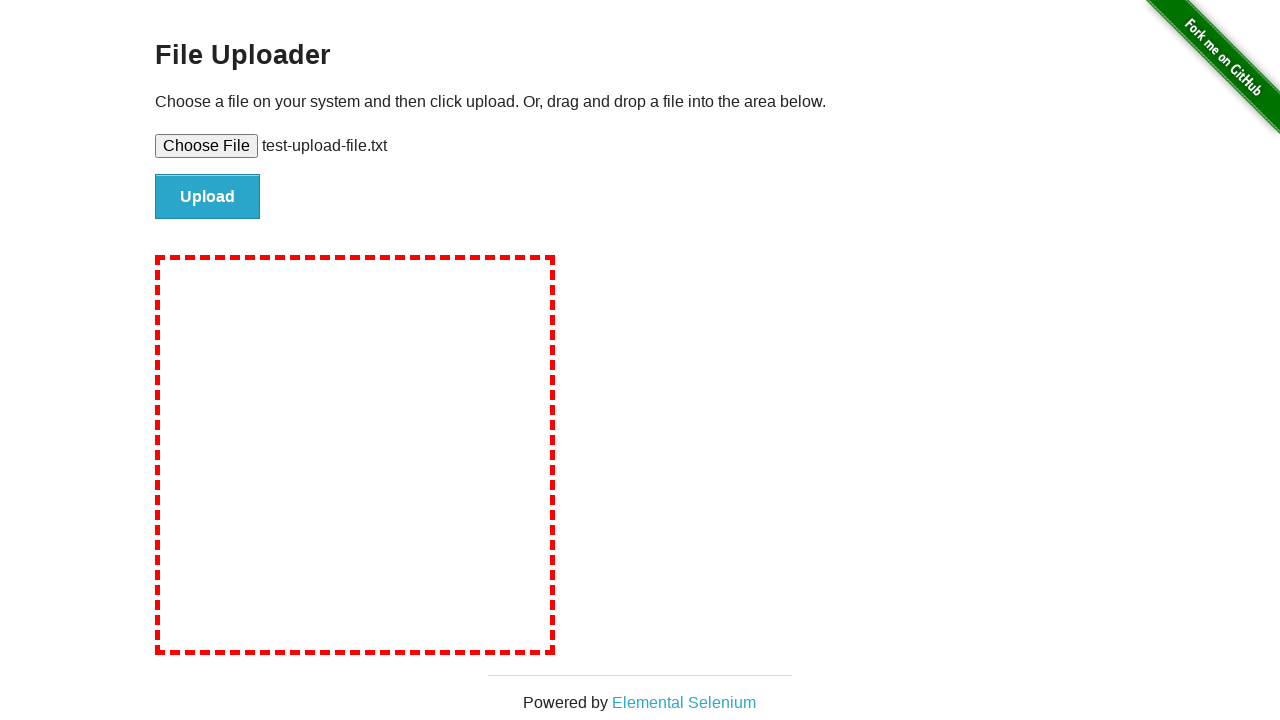

Clicked the file upload submit button at (208, 197) on #file-submit
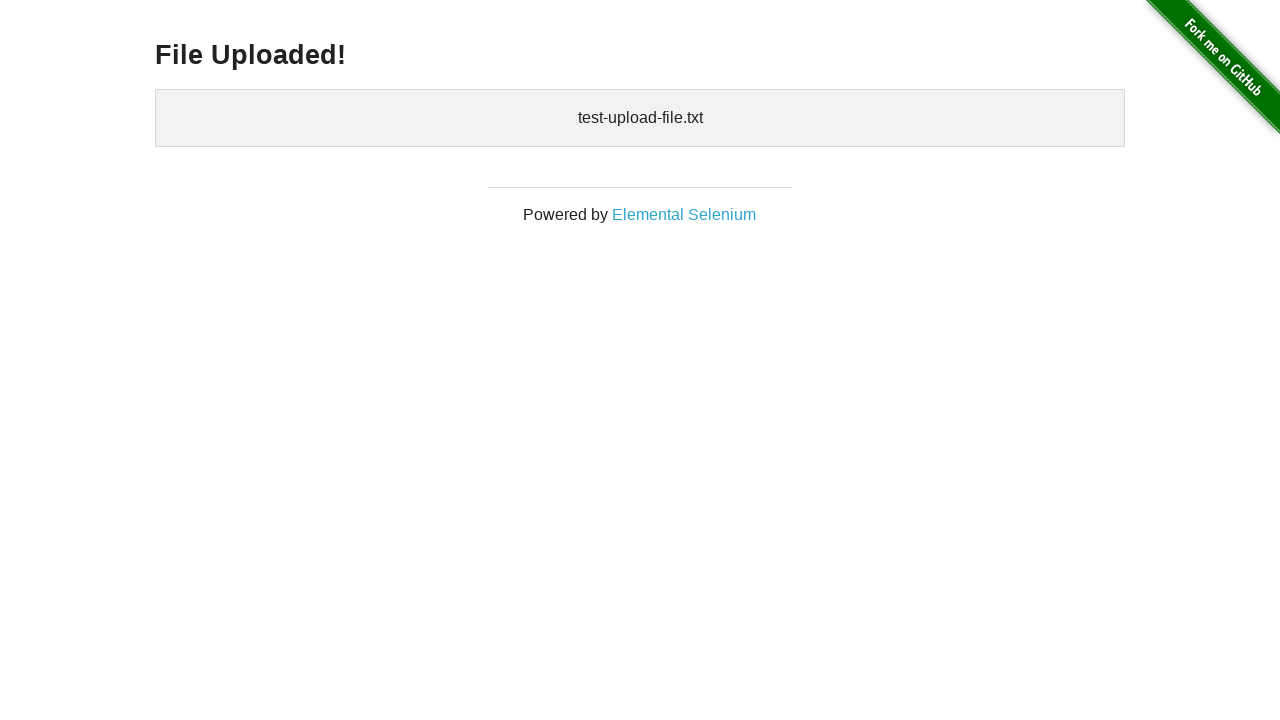

Upload confirmation element loaded
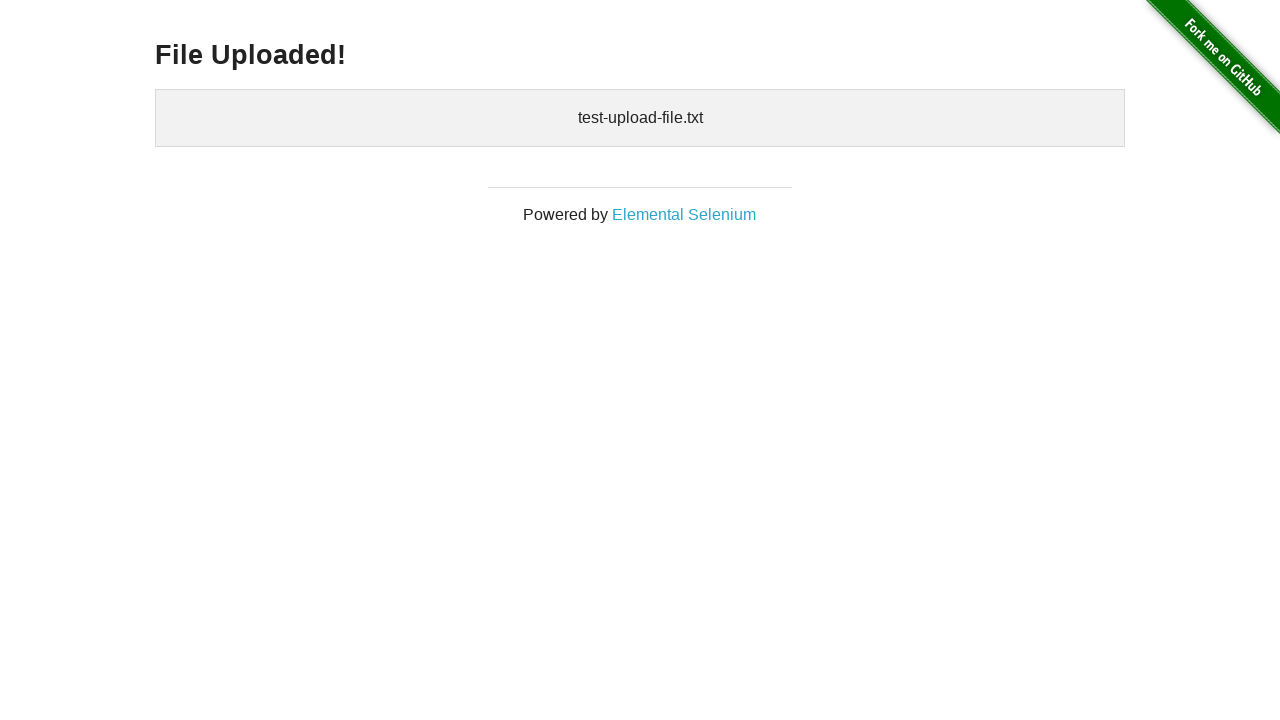

Verified uploaded filename is displayed: 
    test-upload-file.txt
  
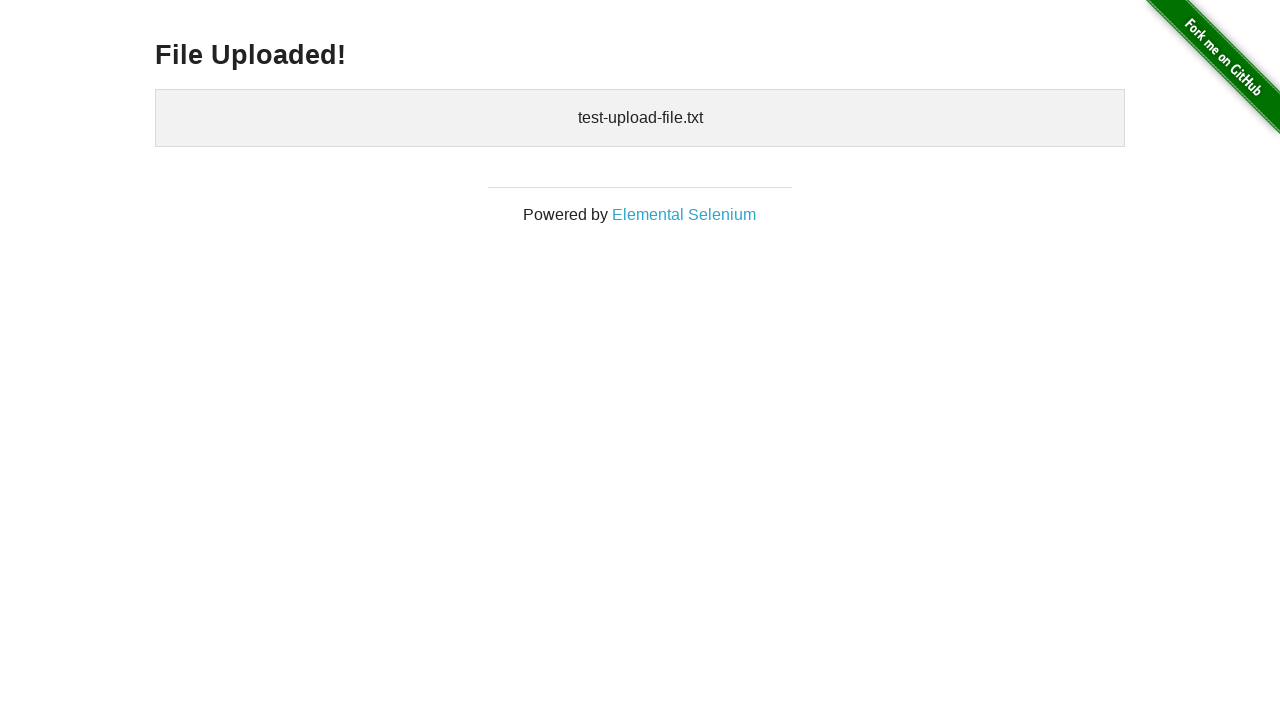

Cleaned up temporary test file
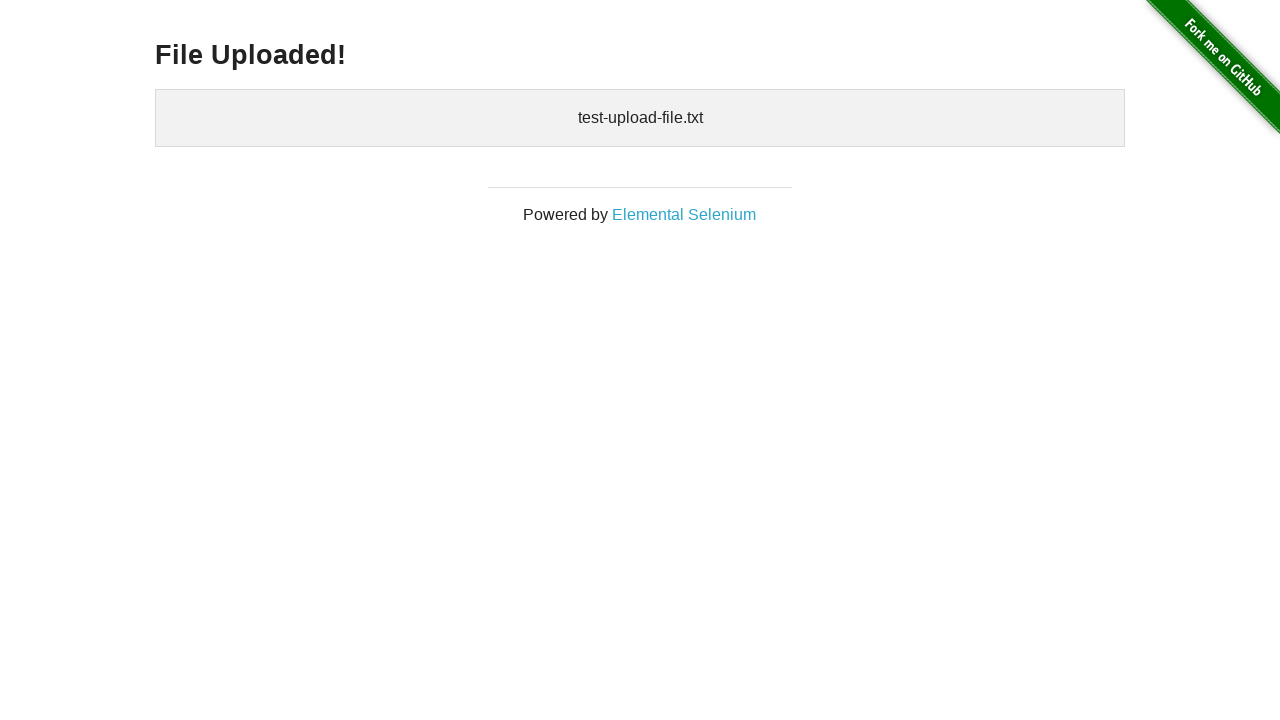

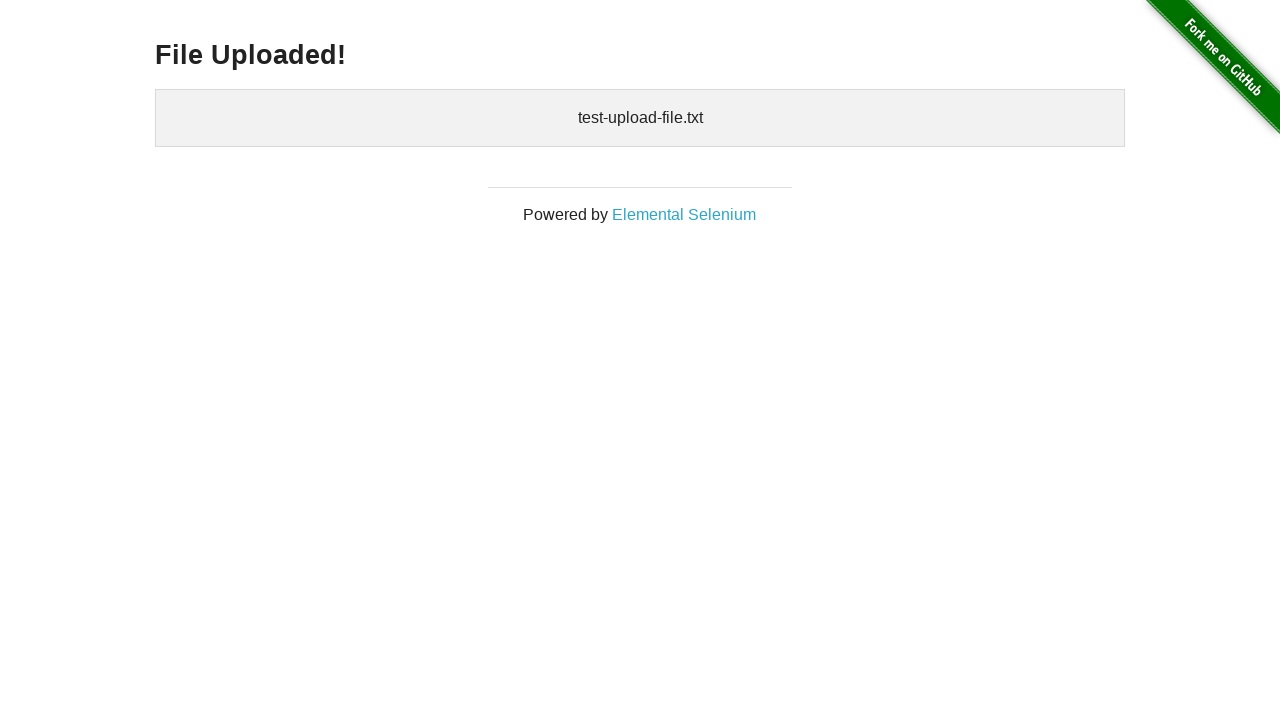